Tests that the page title matches the expected value "I am a page title - Sauce Labs"

Starting URL: http://saucelabs.com/test/guinea-pig

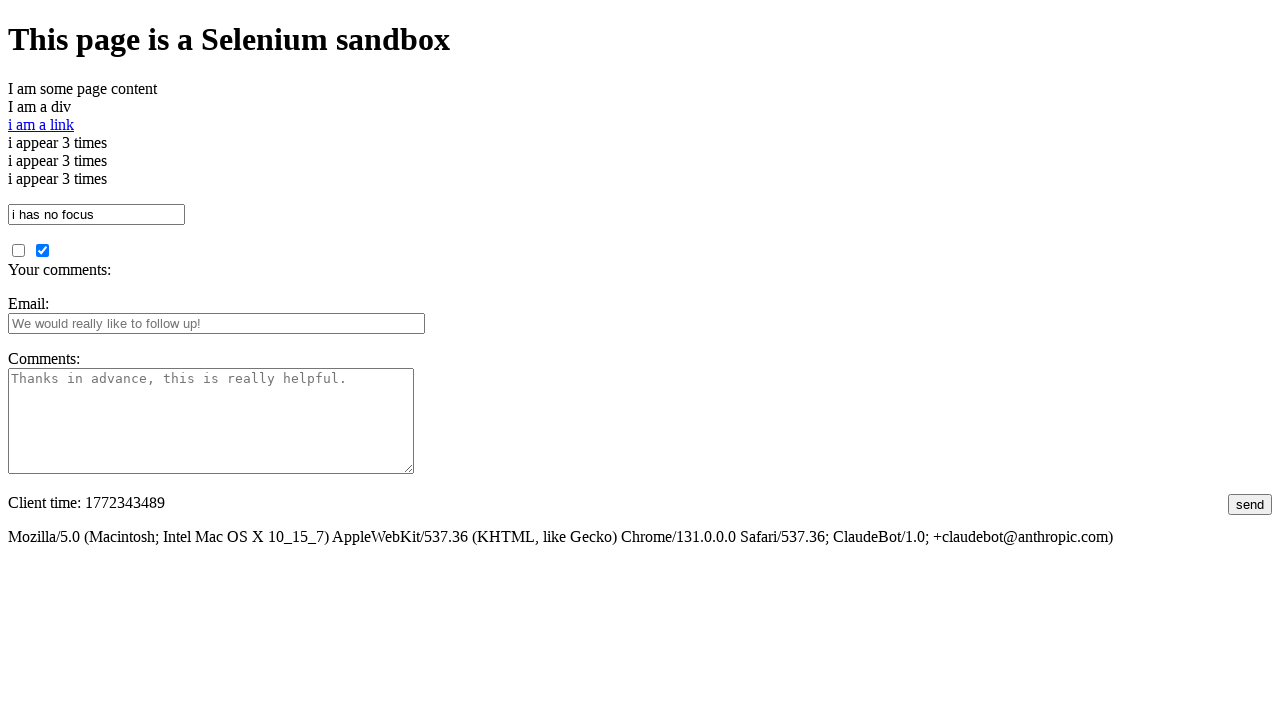

Navigated to http://saucelabs.com/test/guinea-pig
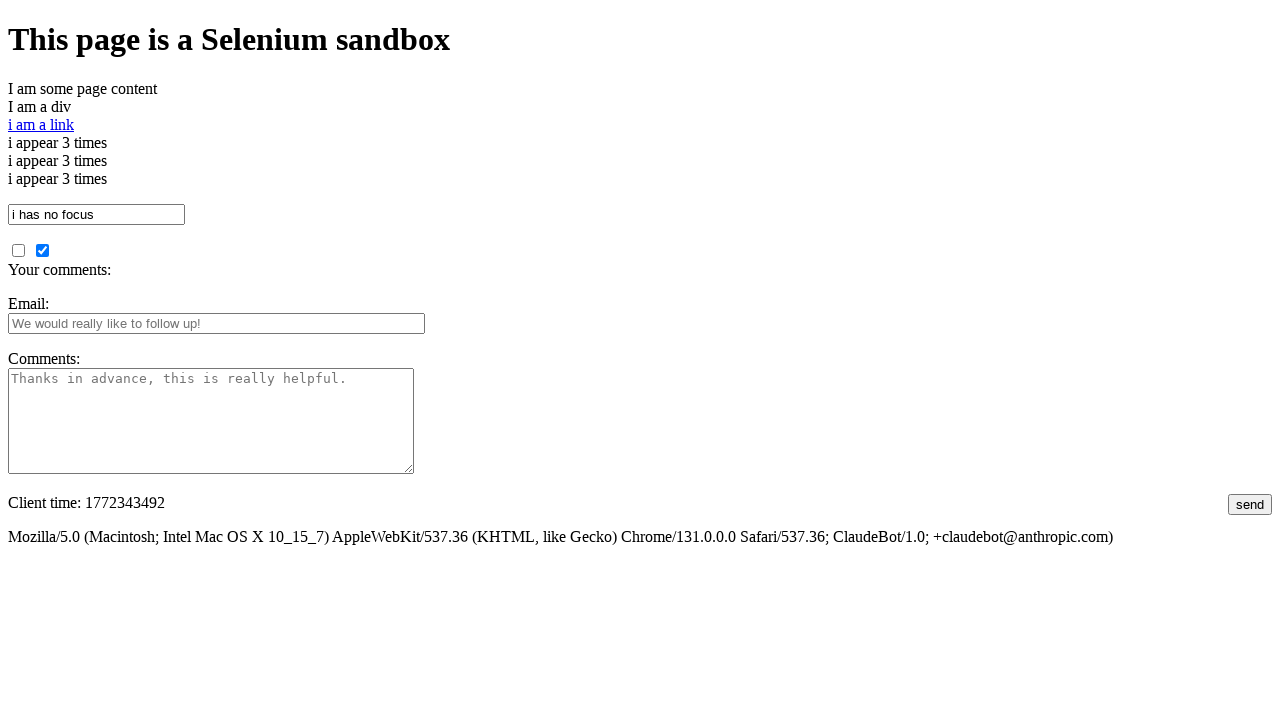

Verified page title matches 'I am a page title - Sauce Labs'
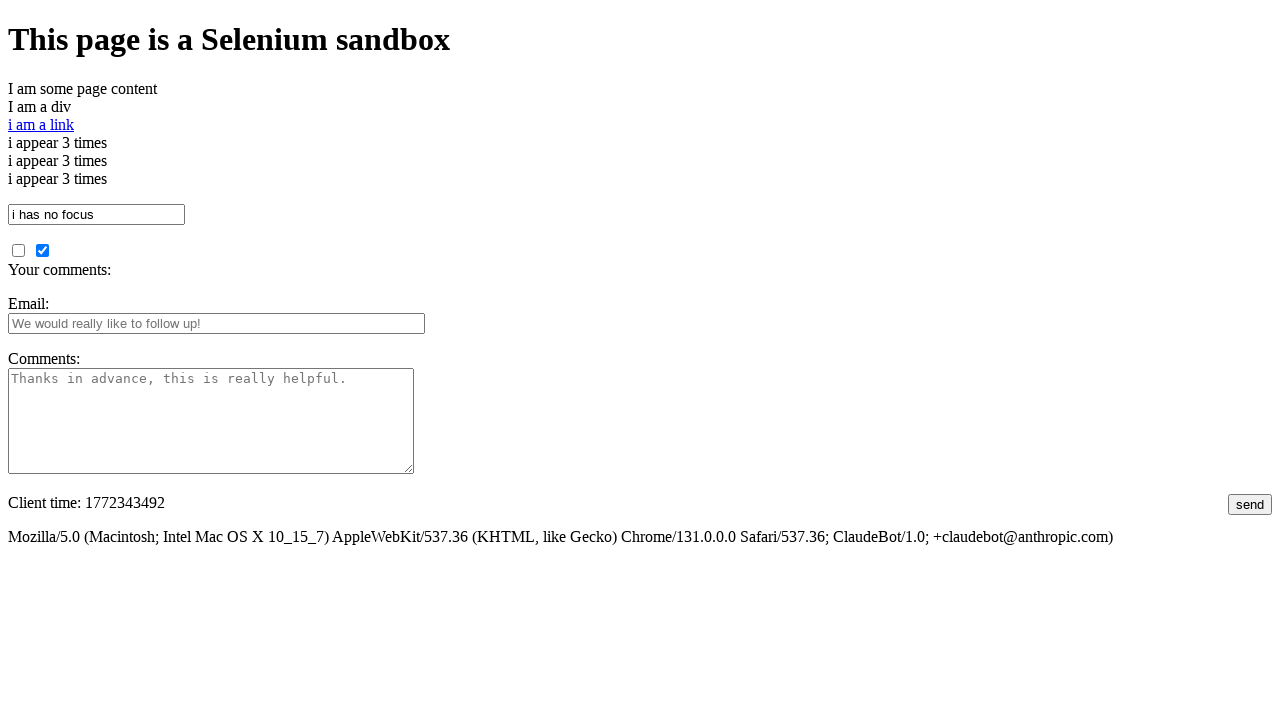

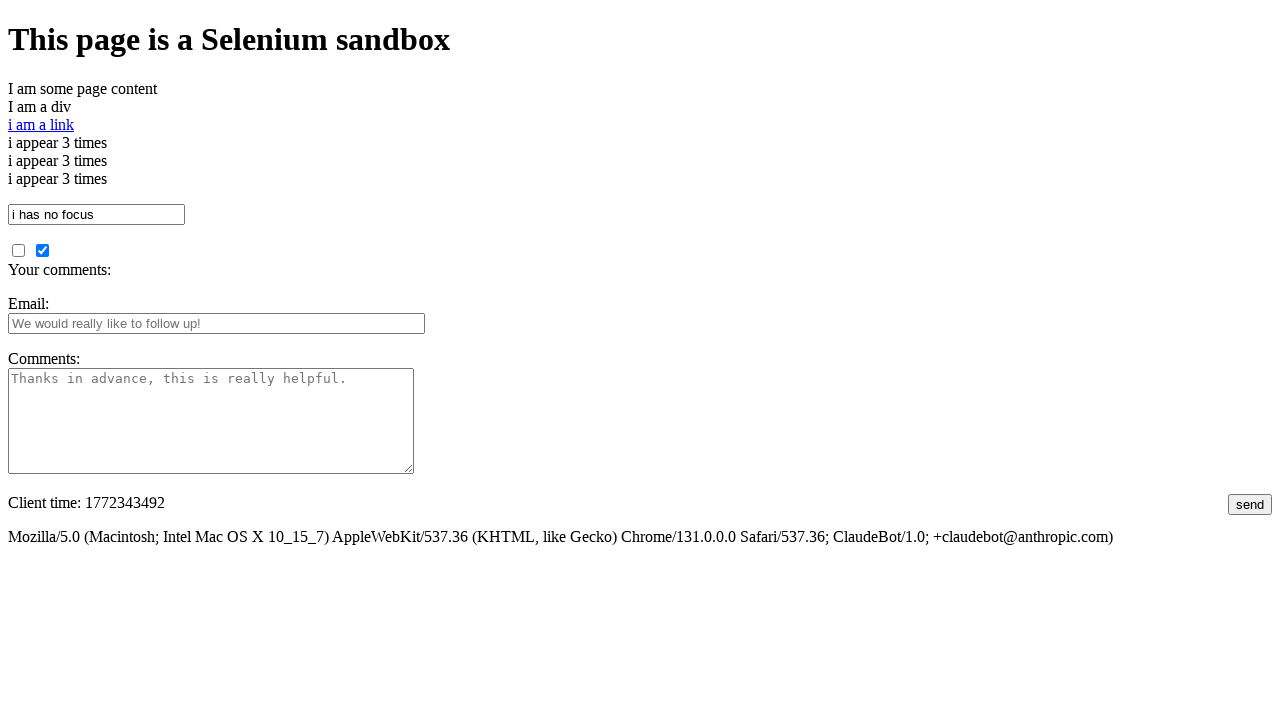